Tests login form validation with locked out user

Starting URL: https://www.saucedemo.com/

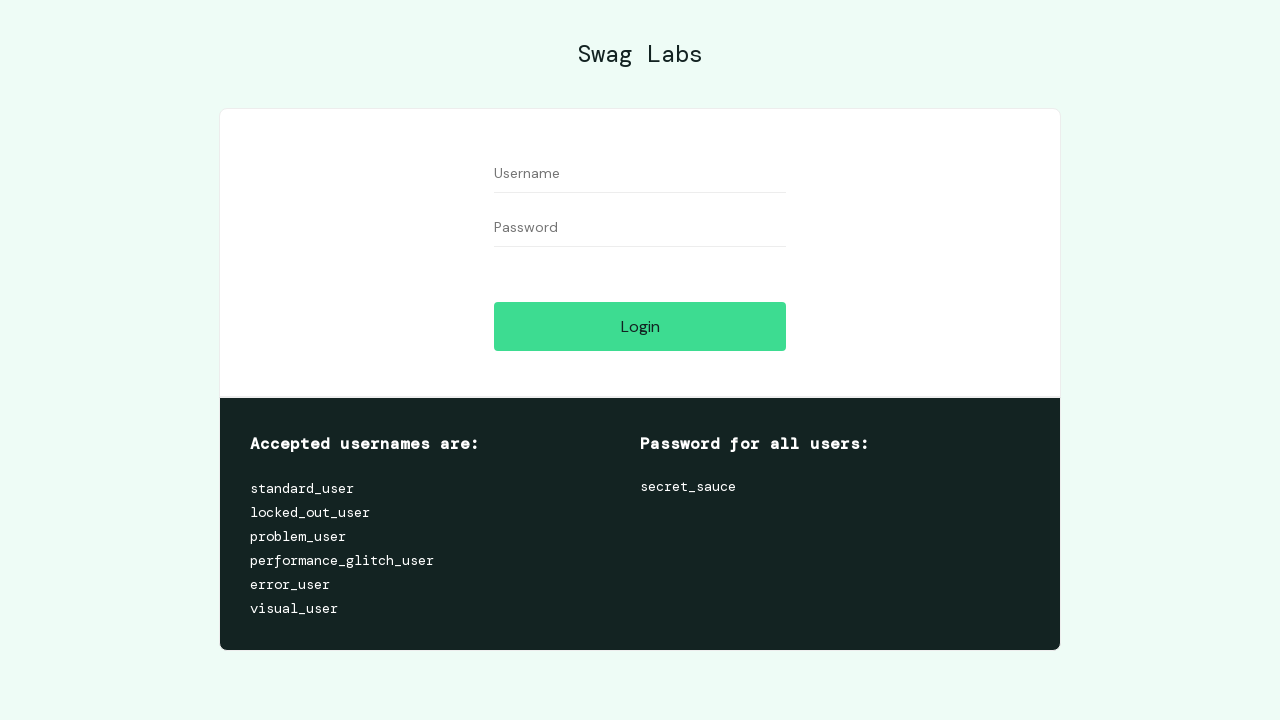

Filled username field with 'locked_out_user' on #user-name
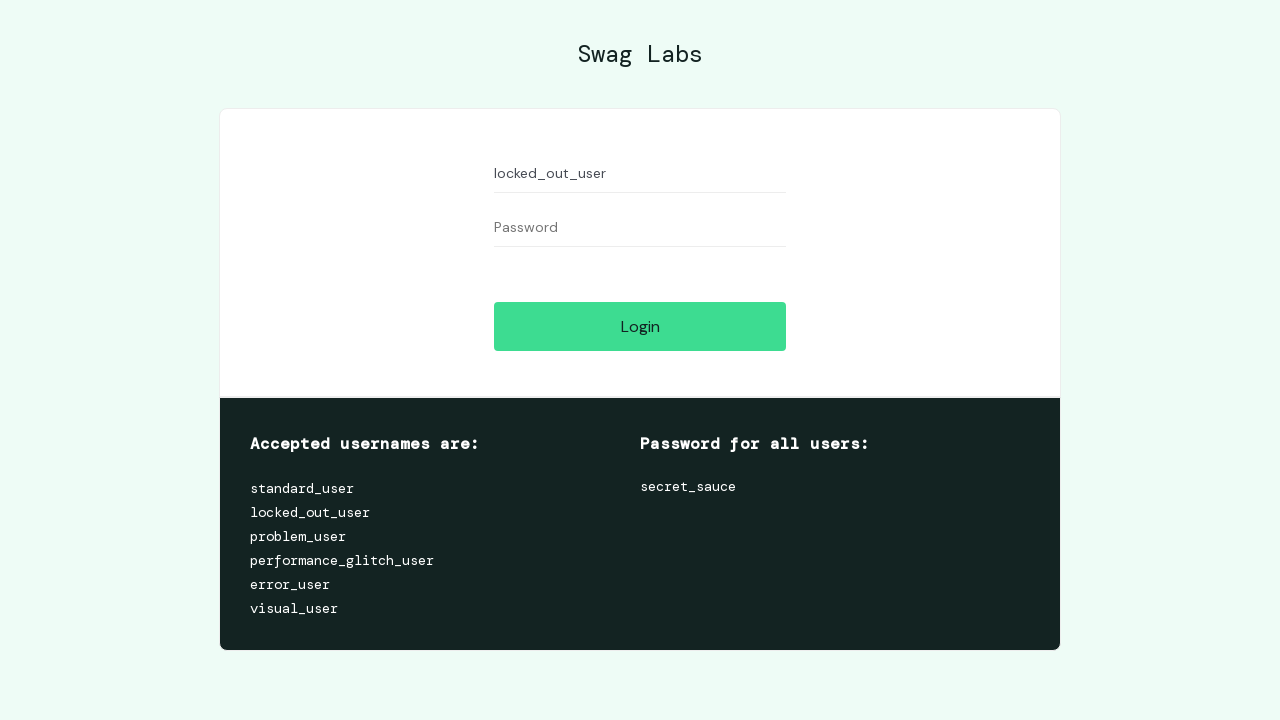

Filled password field with 'secret_sauce' on #password
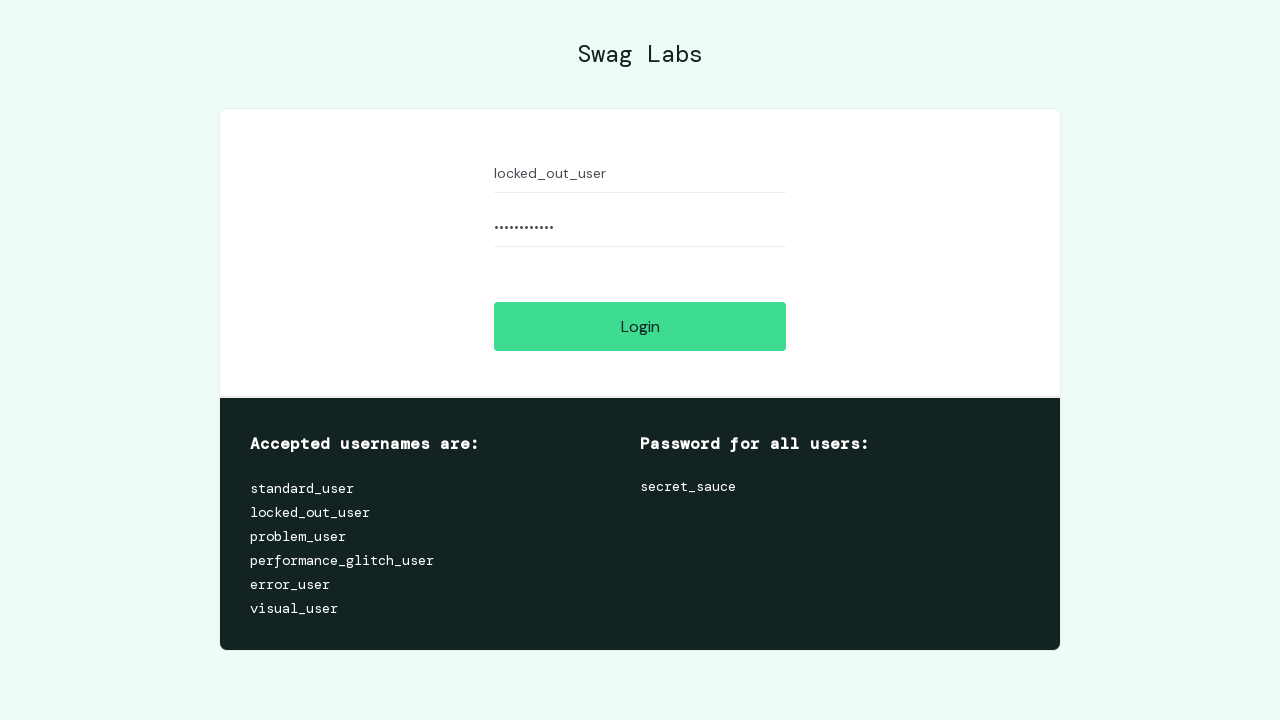

Clicked login button at (640, 326) on #login-button
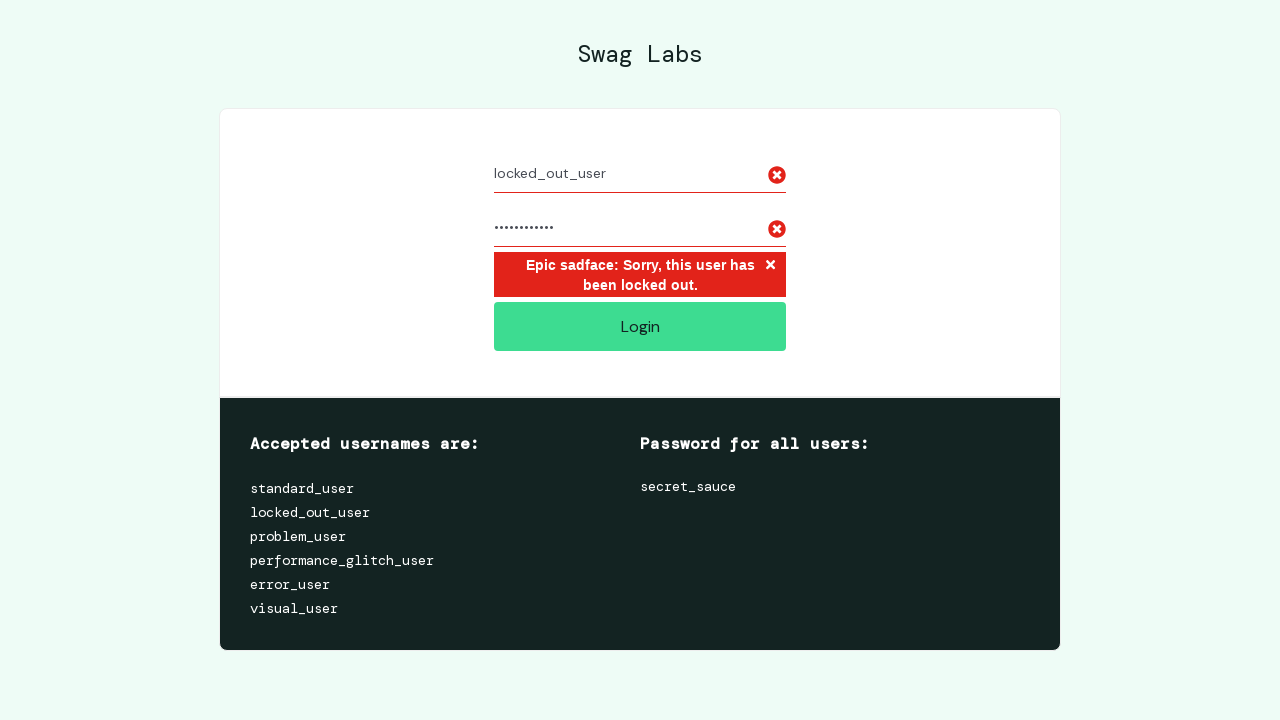

Located error message element
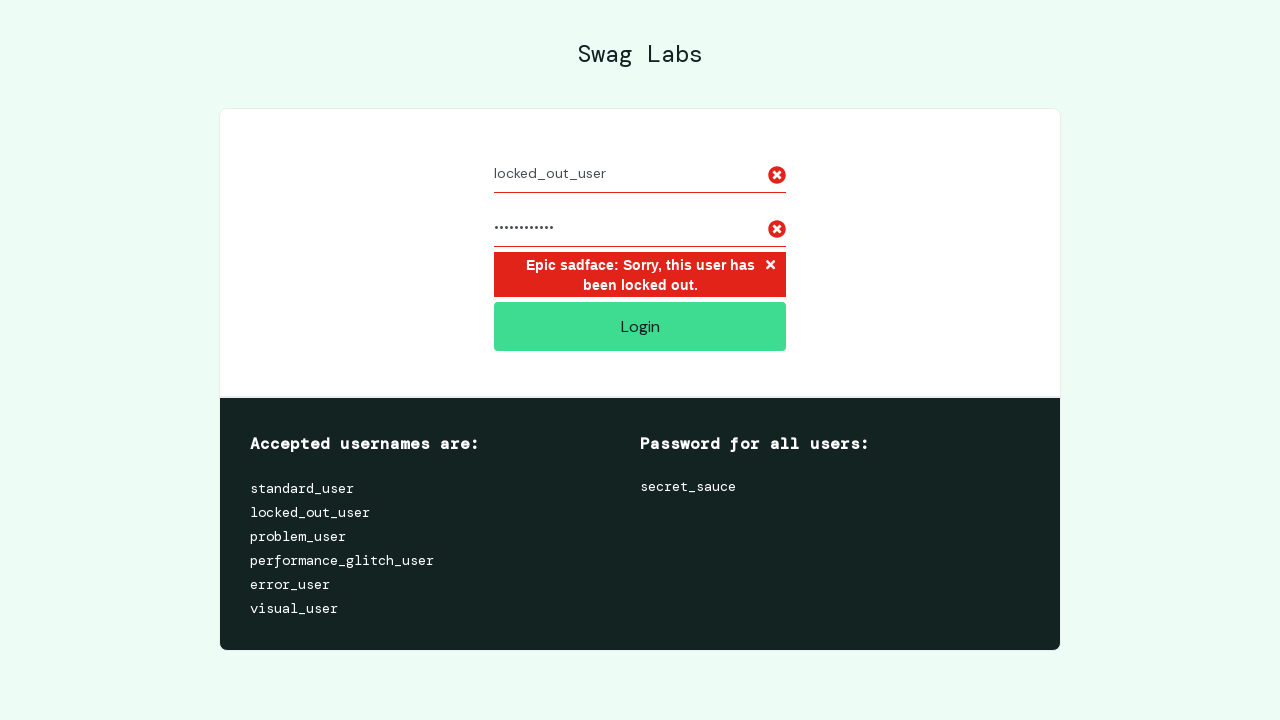

Verified locked out user error message displayed correctly
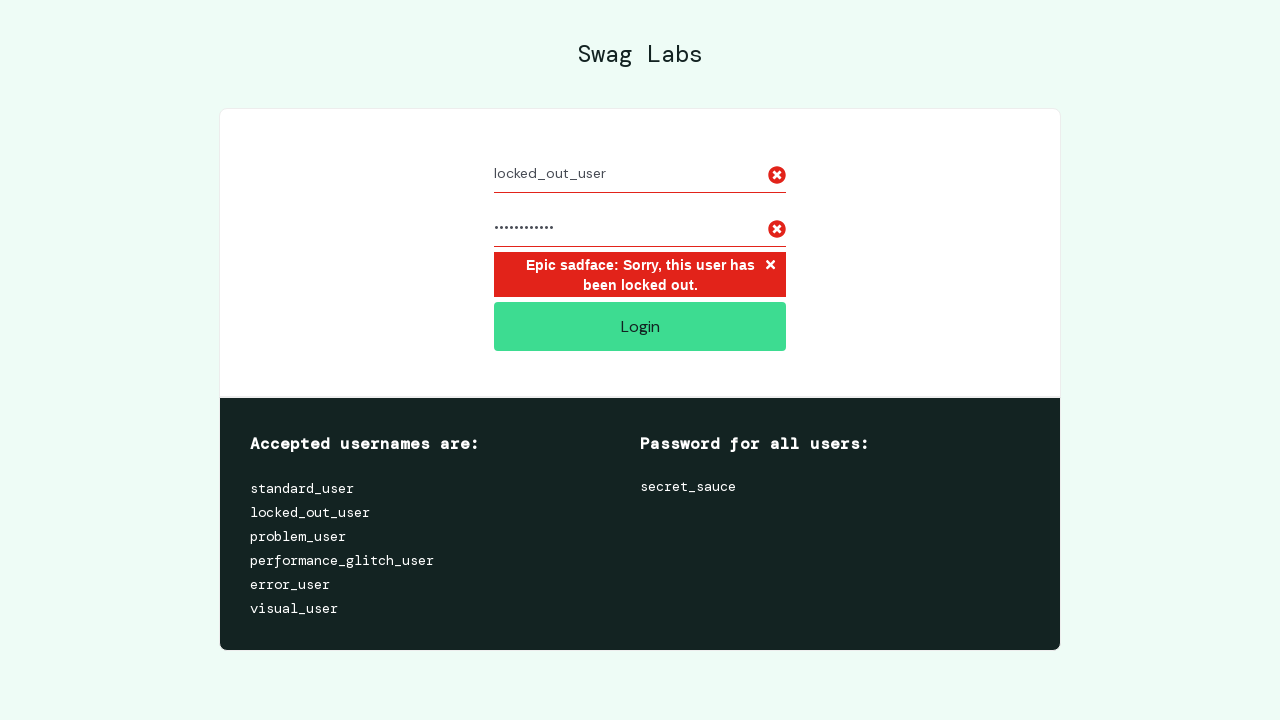

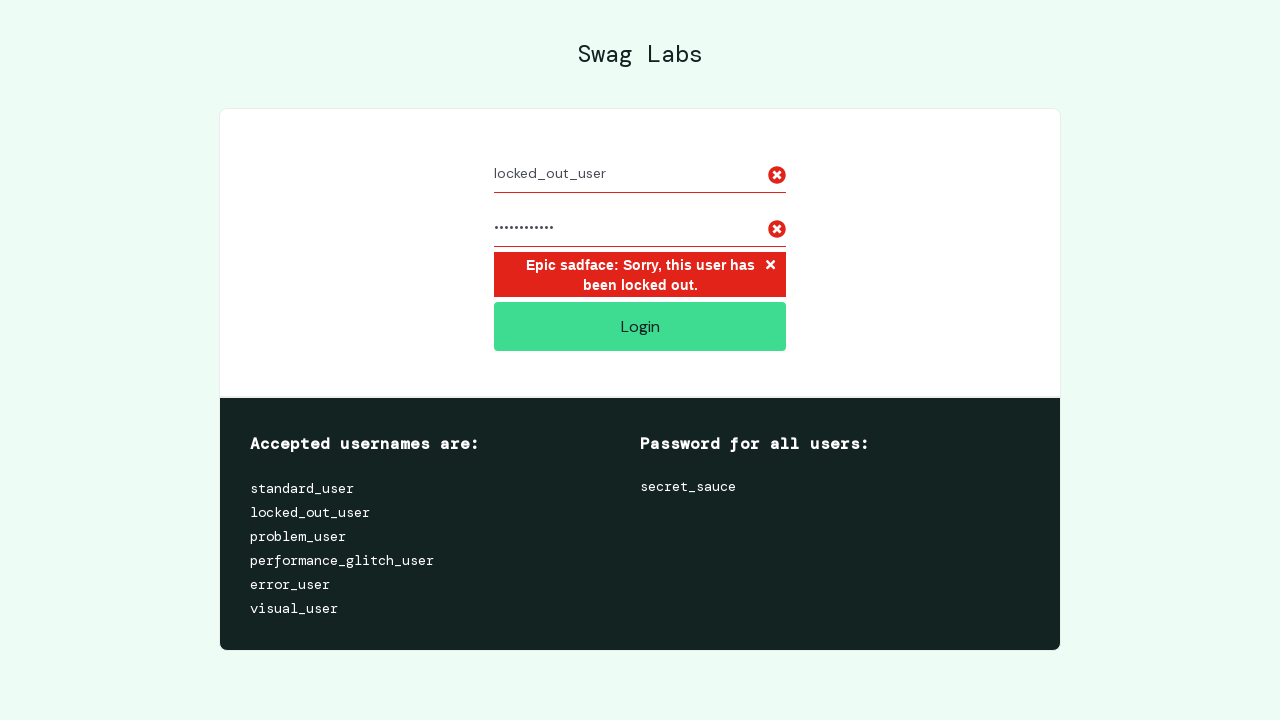